Navigates to the Demoblaze e-commerce demo site and verifies that product listings are displayed on the homepage

Starting URL: https://demoblaze.com/index.html

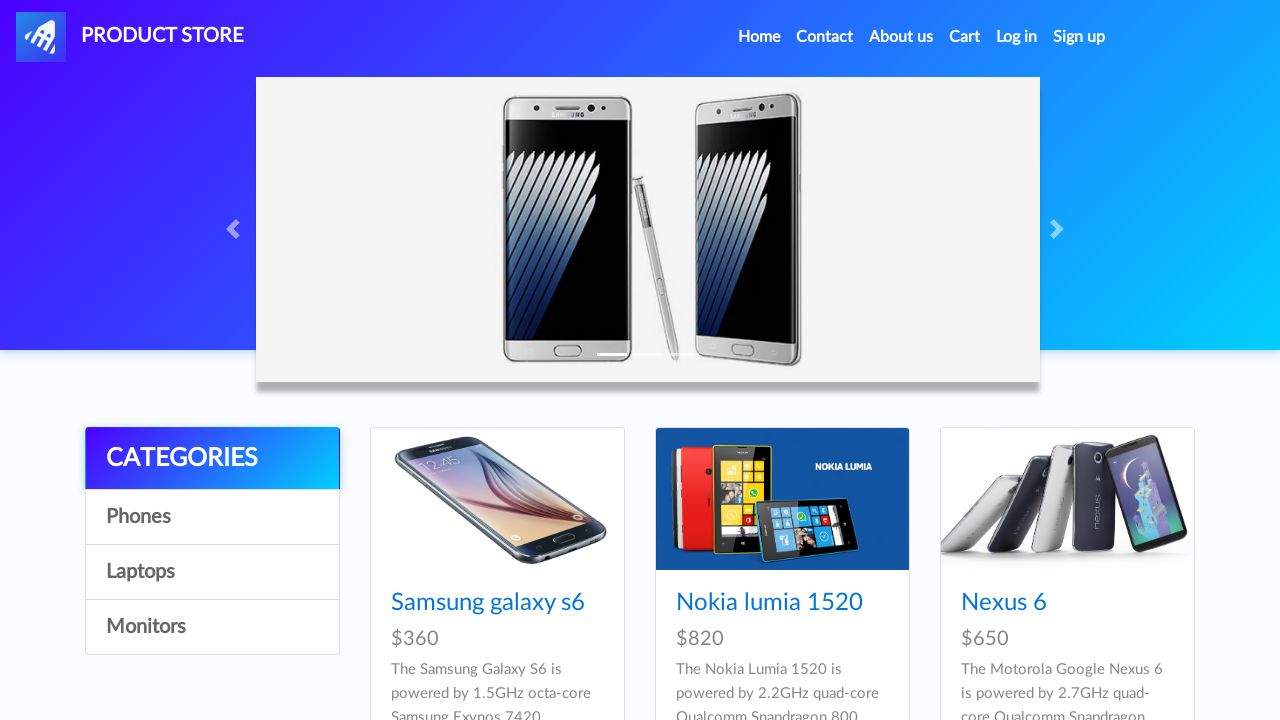

Navigated to Demoblaze e-commerce homepage
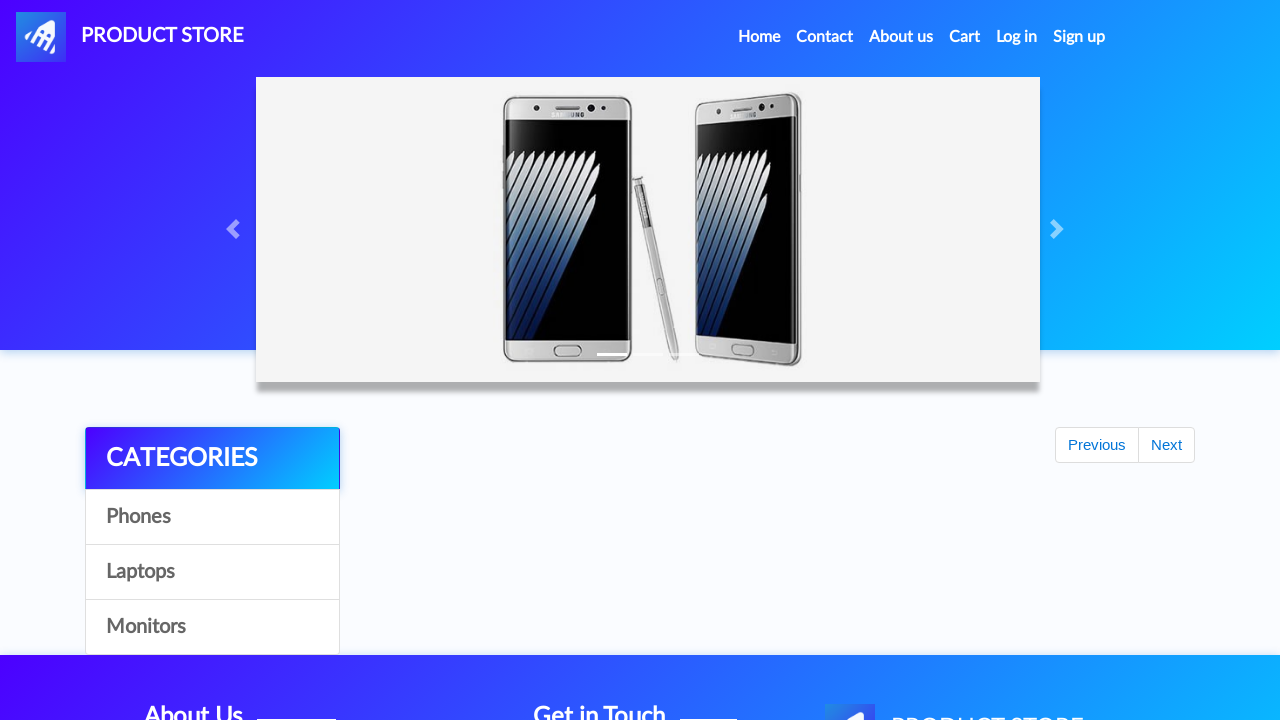

Product listings loaded on the homepage
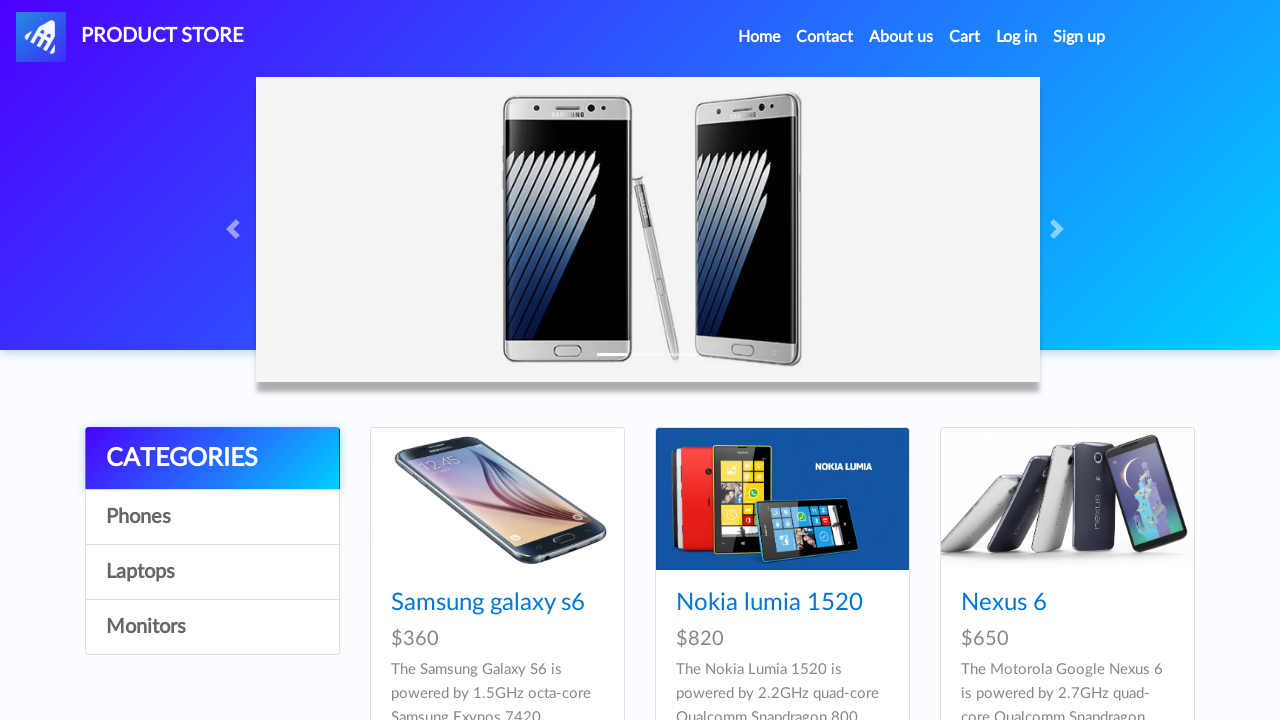

Located product elements on the page
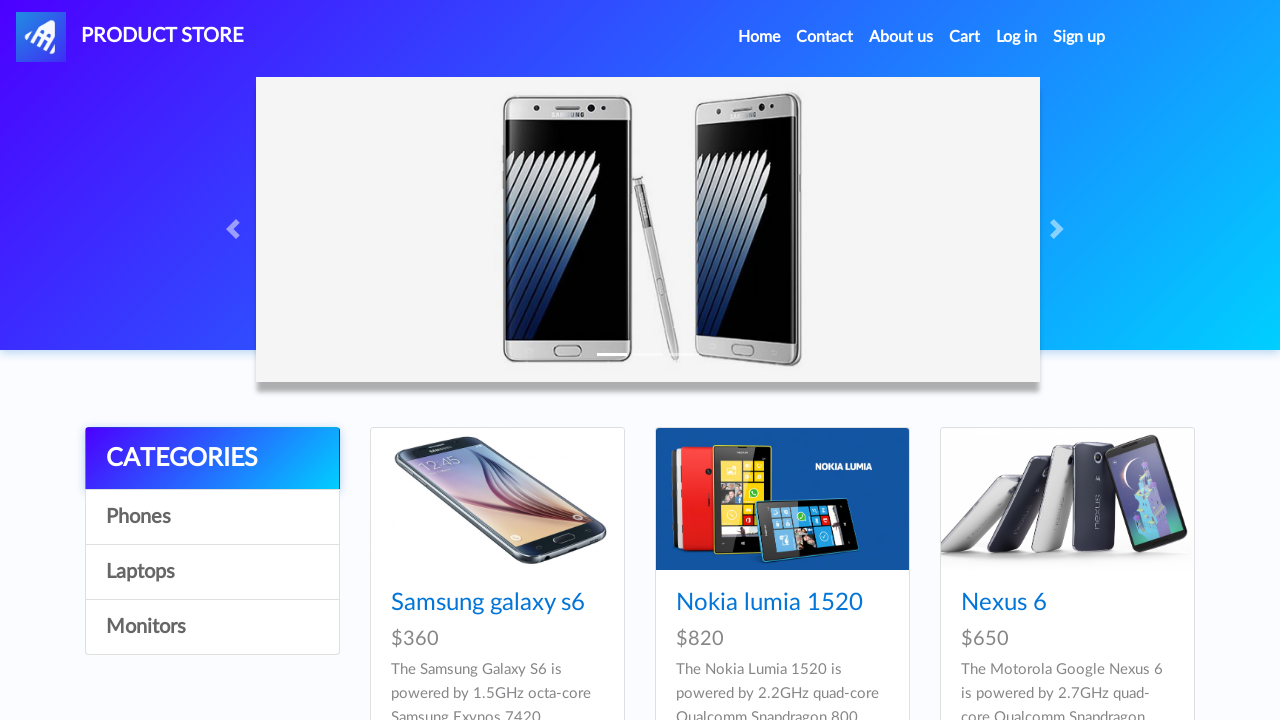

Verified that 9 products are displayed on the page
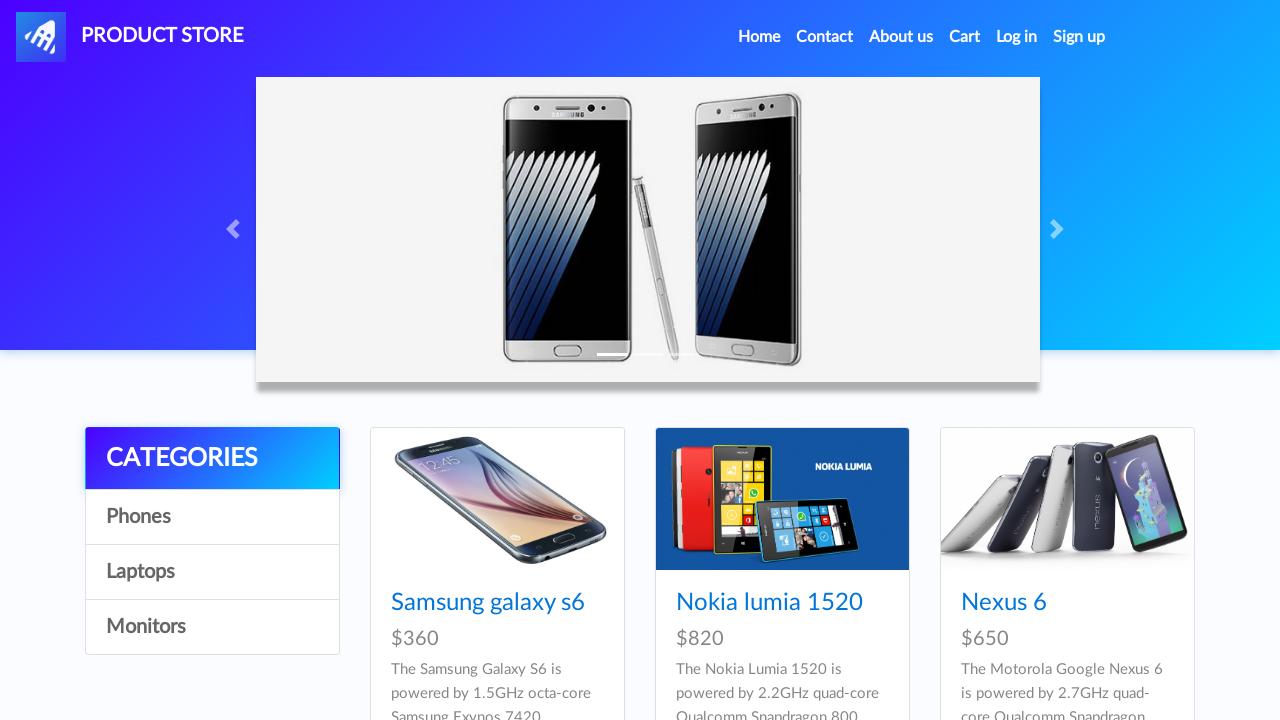

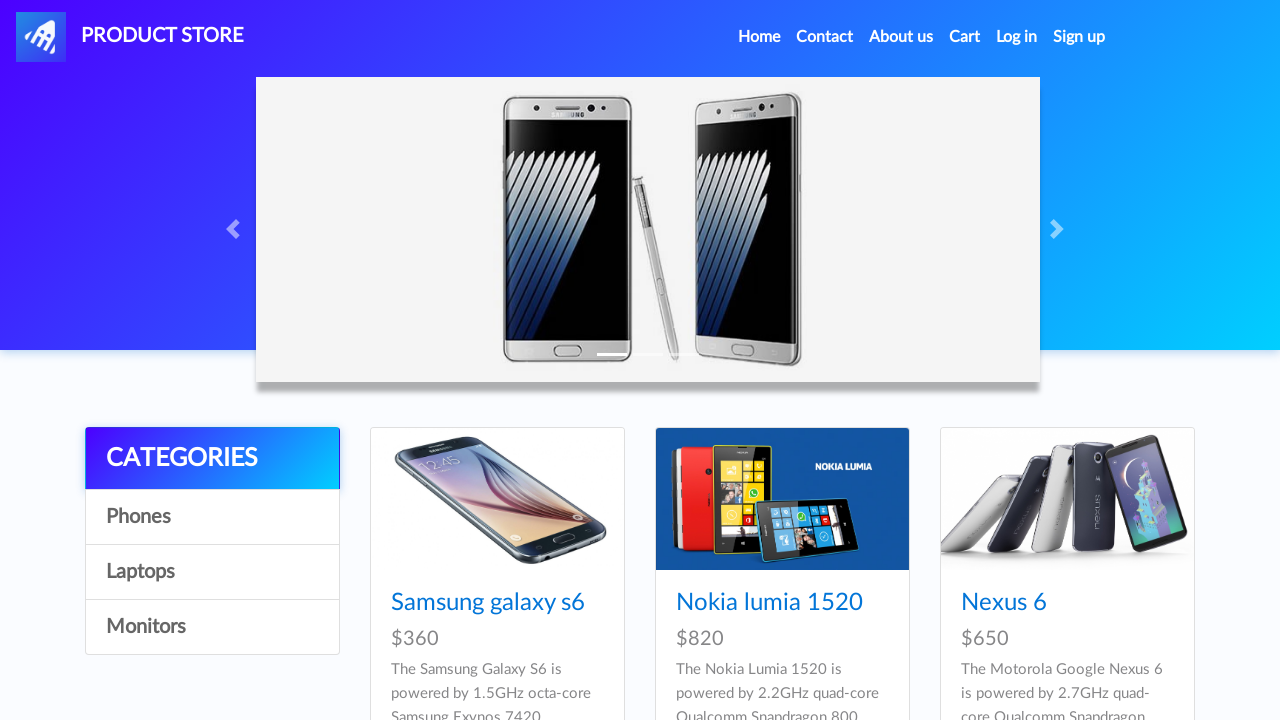